Tests the text box form by filling in full name, email, current address, and permanent address fields, then submitting the form

Starting URL: https://demoqa.com/text-box

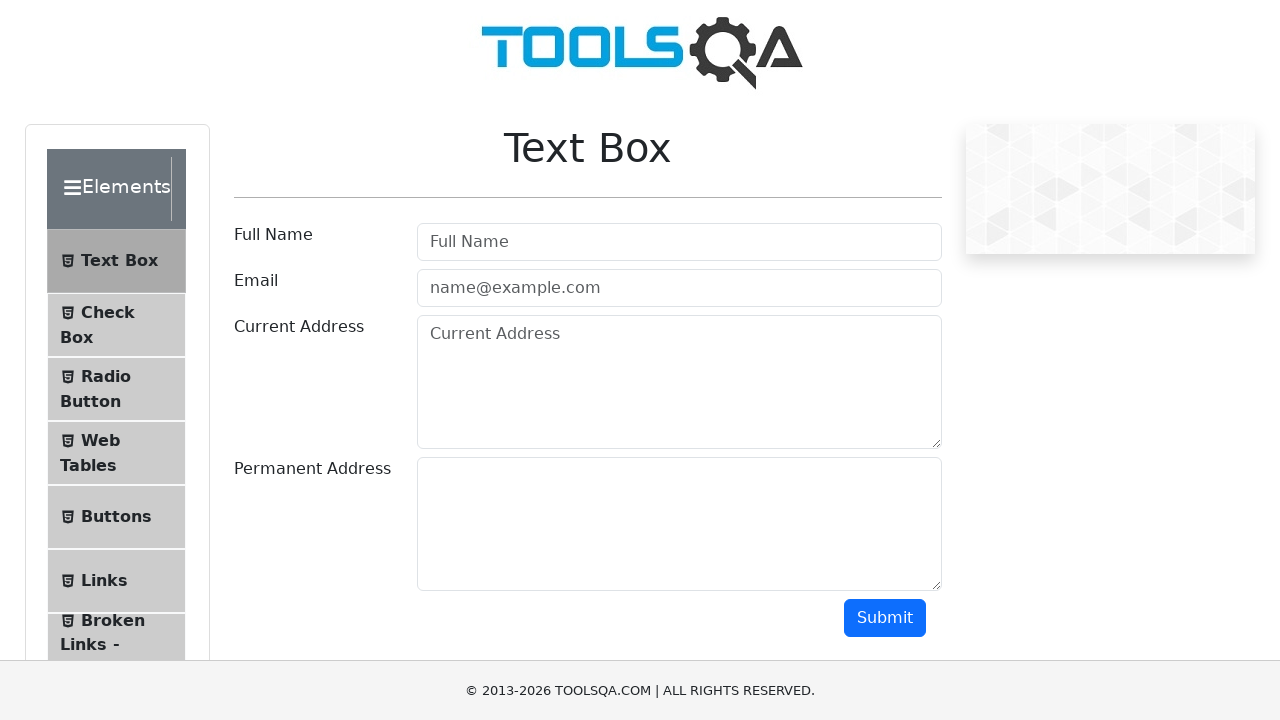

Filled Full Name field with 'Svin' on #userName
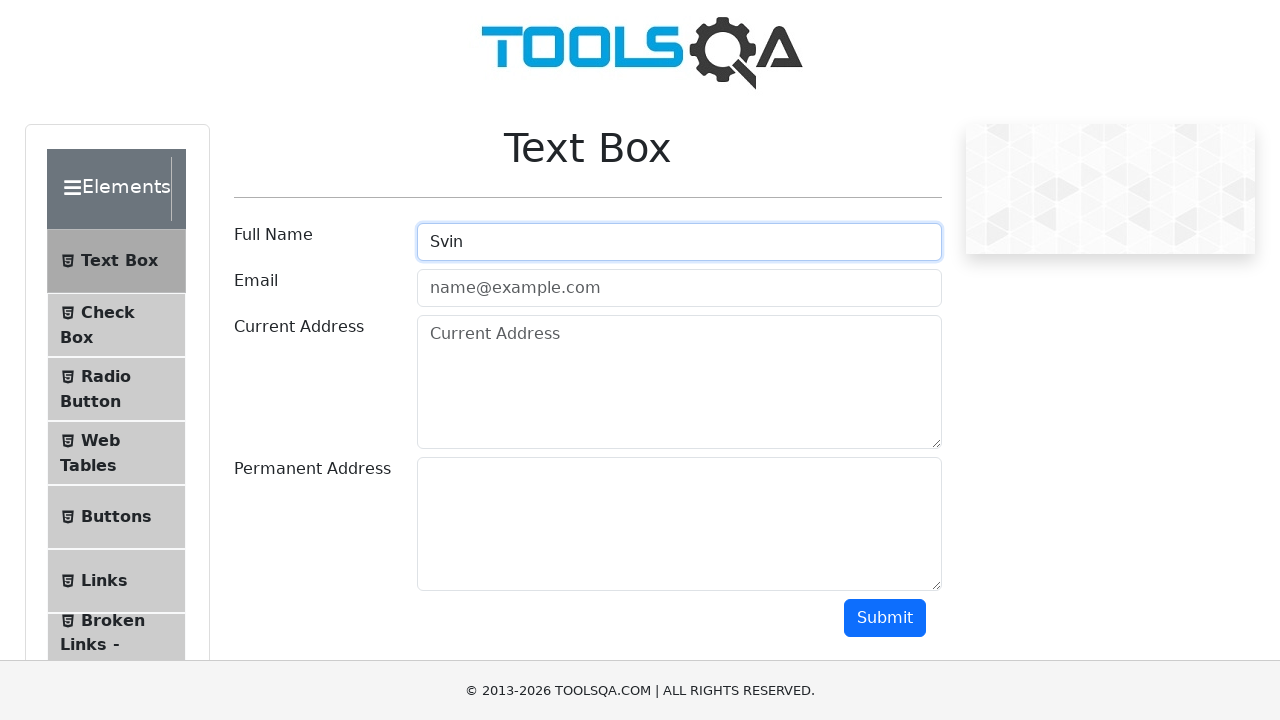

Filled Email field with '1@mail.com' on #userEmail
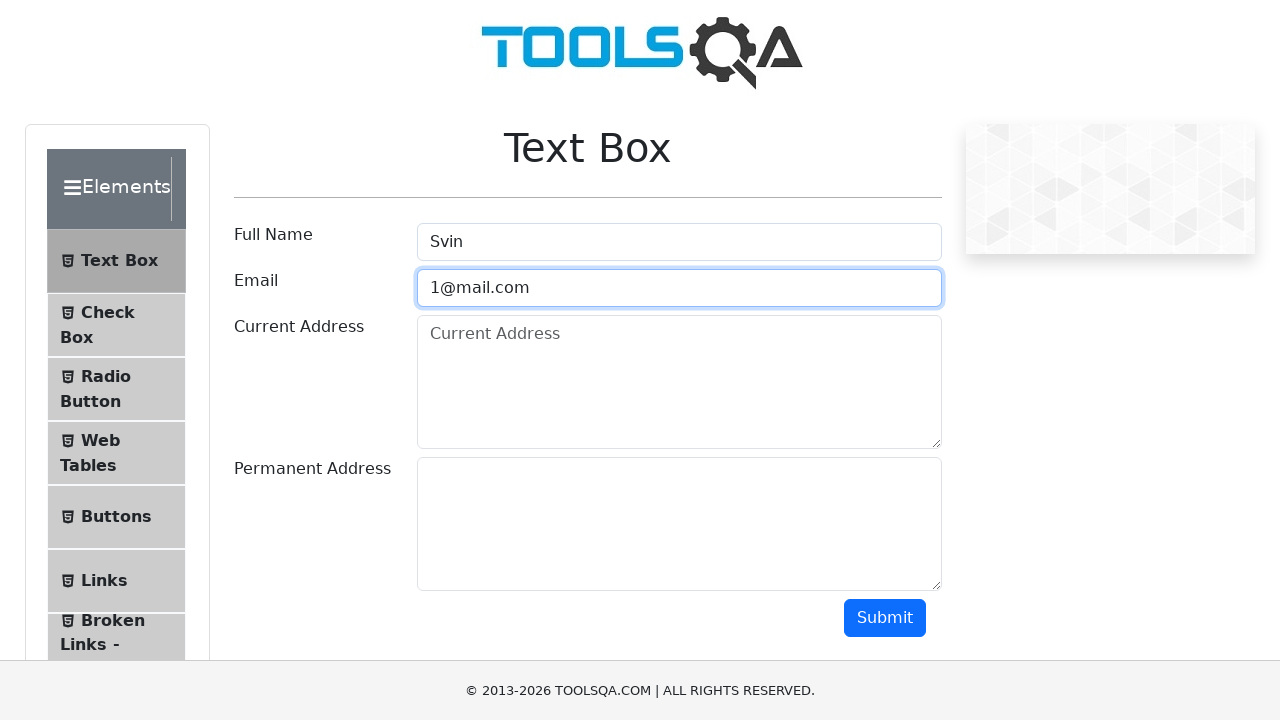

Filled Current Address field with 'old Svinarnik' on #currentAddress
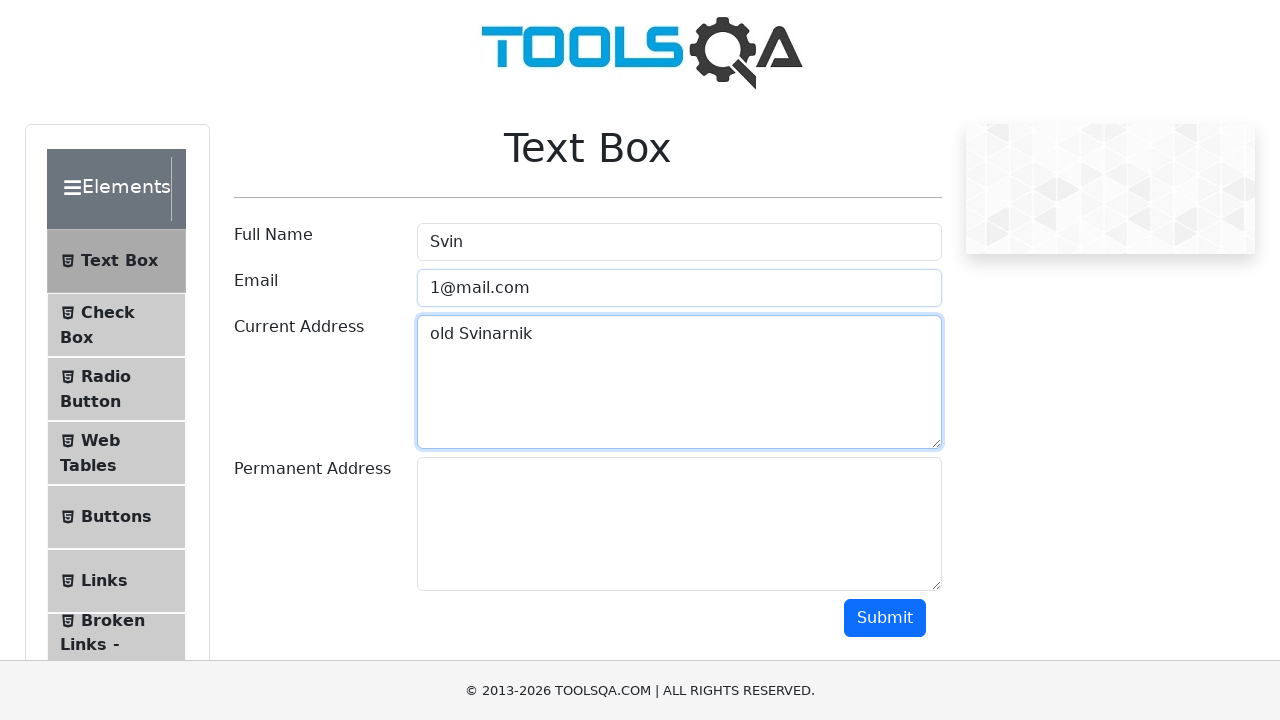

Filled Permanent Address field with 'new Svinarnik' on #permanentAddress
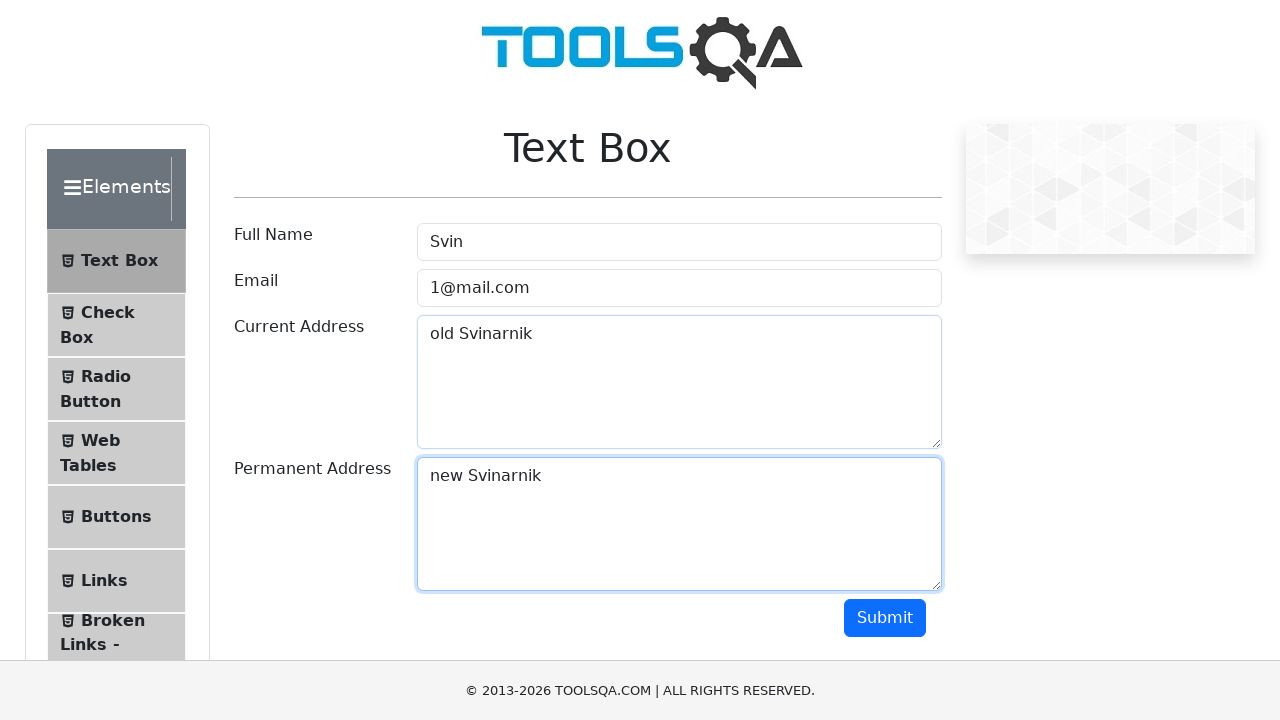

Clicked Submit button to submit the form at (885, 618) on #submit
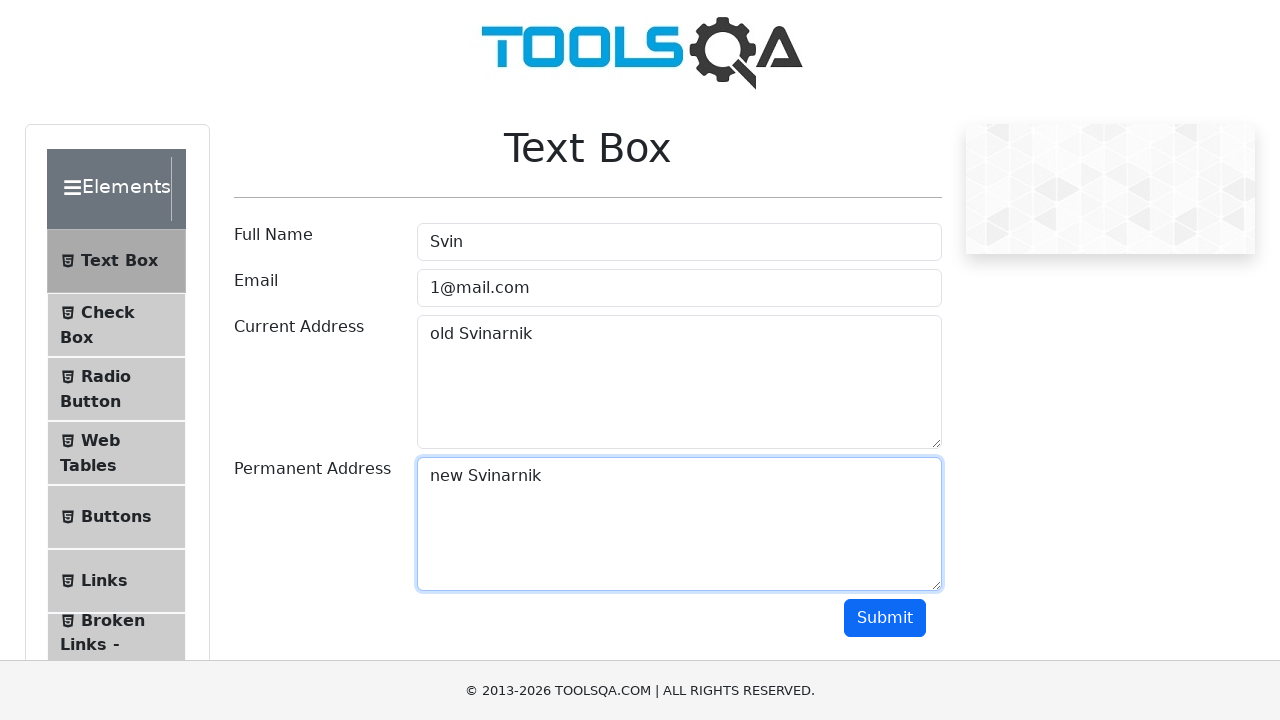

Form output appeared on the page
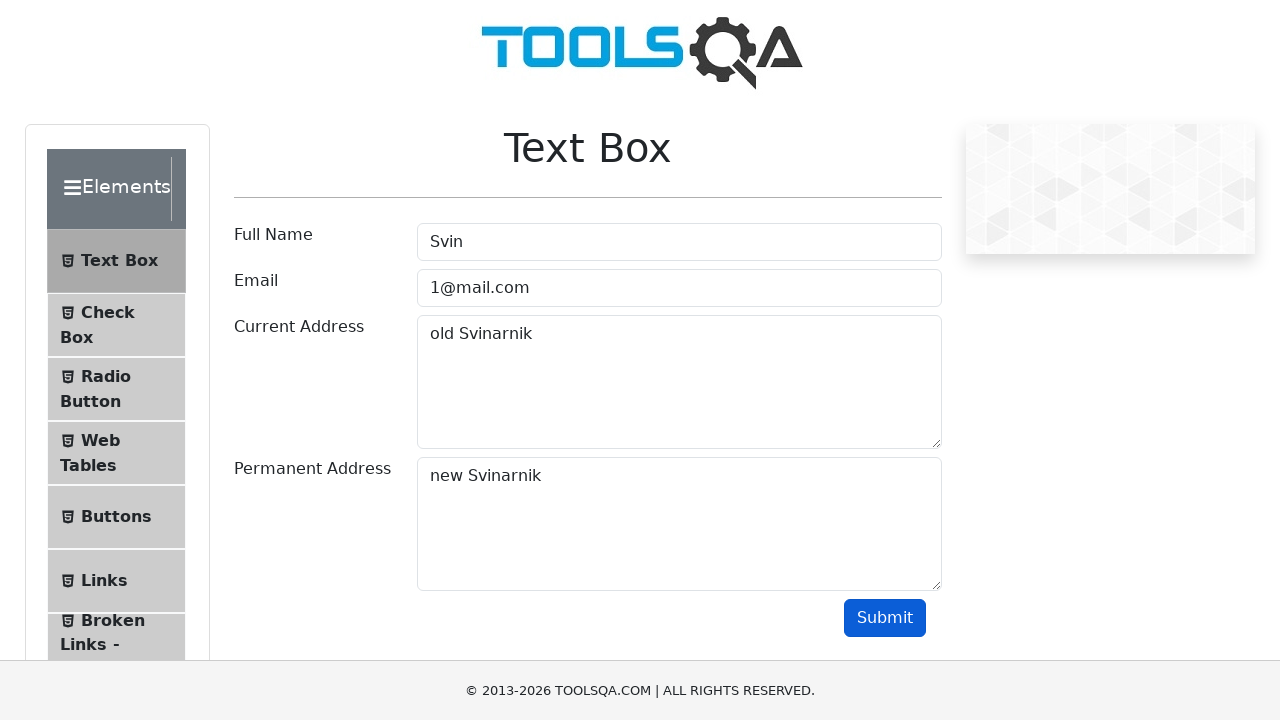

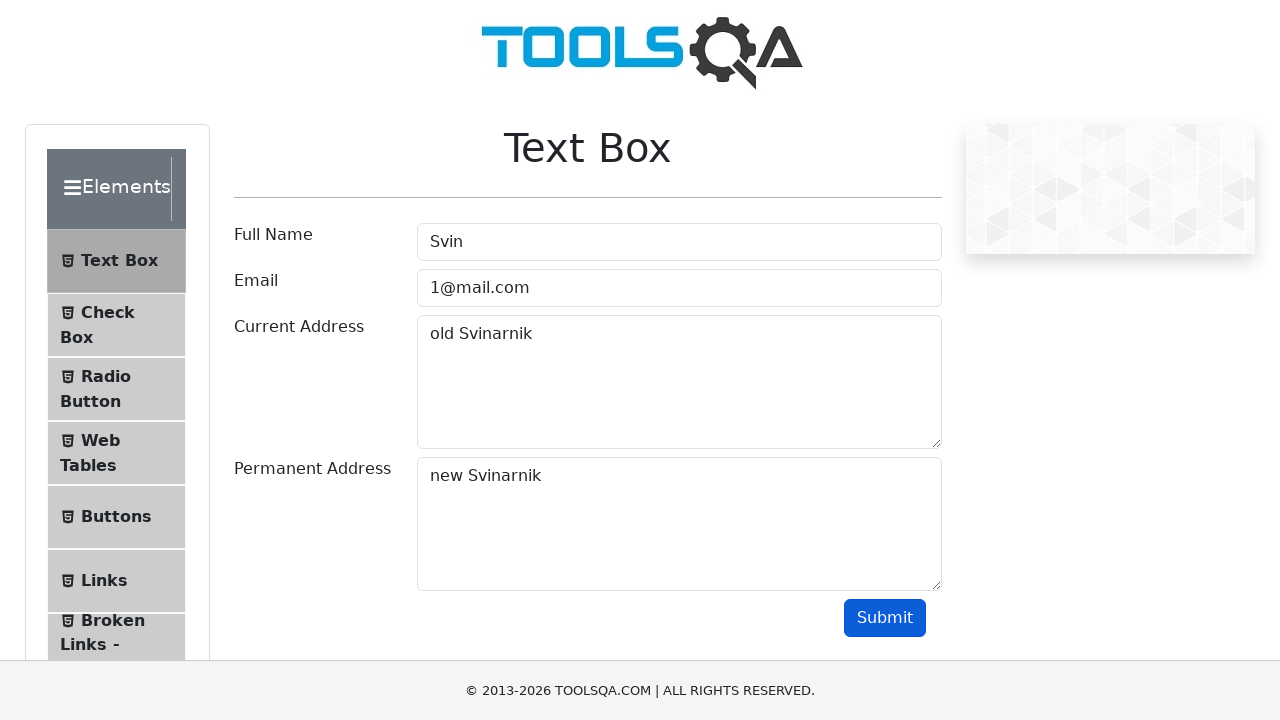